Tests the Indian Railways train search functionality by entering source and destination stations, unchecking date filter, and verifying train list results are displayed

Starting URL: https://erail.in/

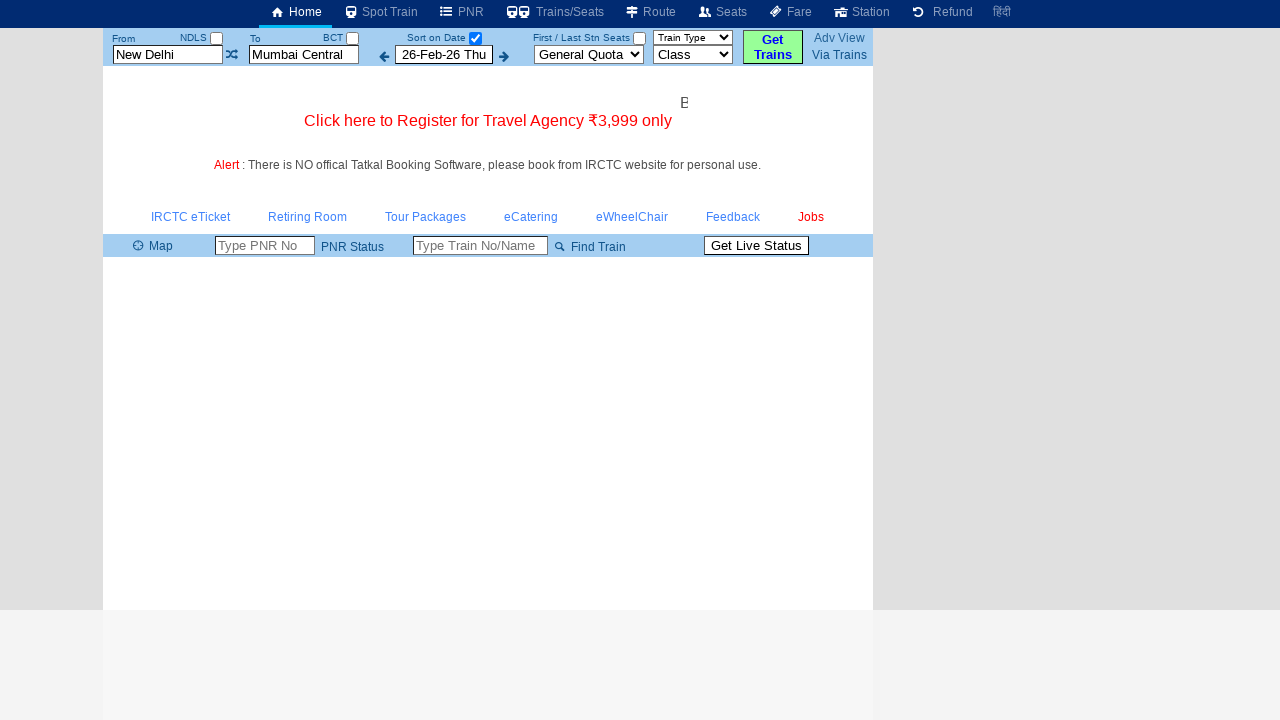

Cleared the 'From' station field on #txtStationFrom
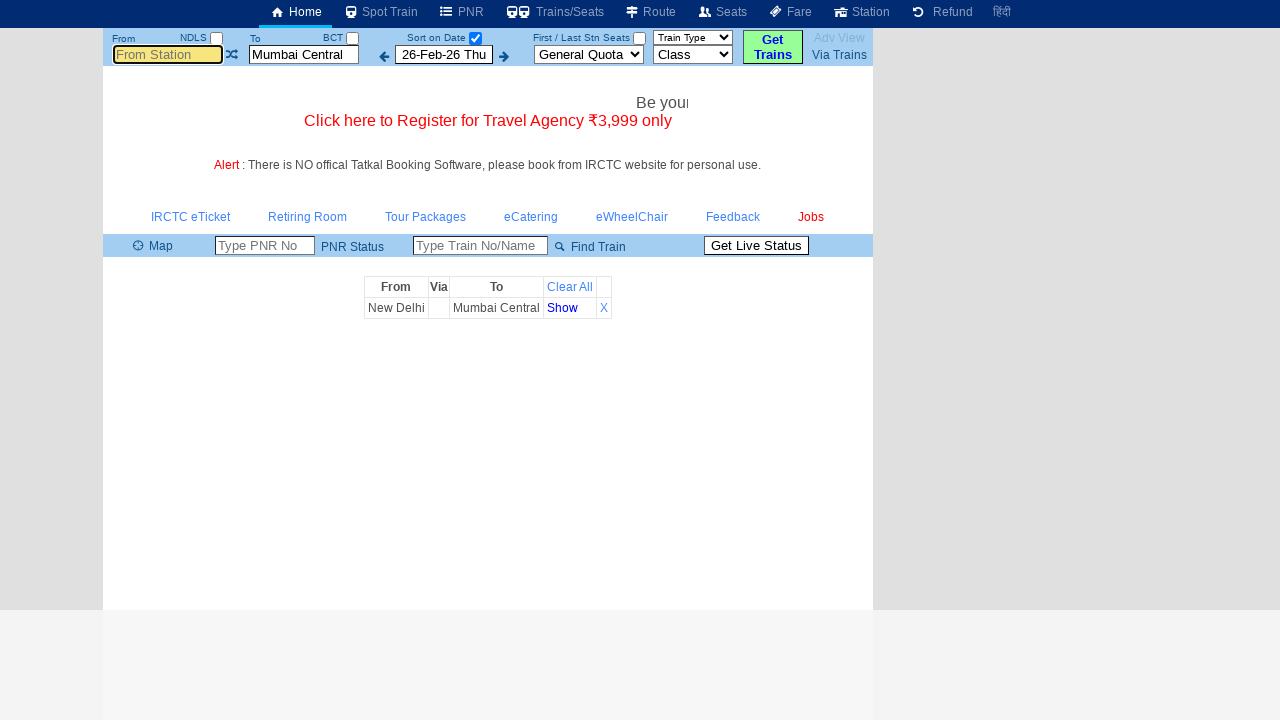

Filled 'From' station field with 'MAS' on #txtStationFrom
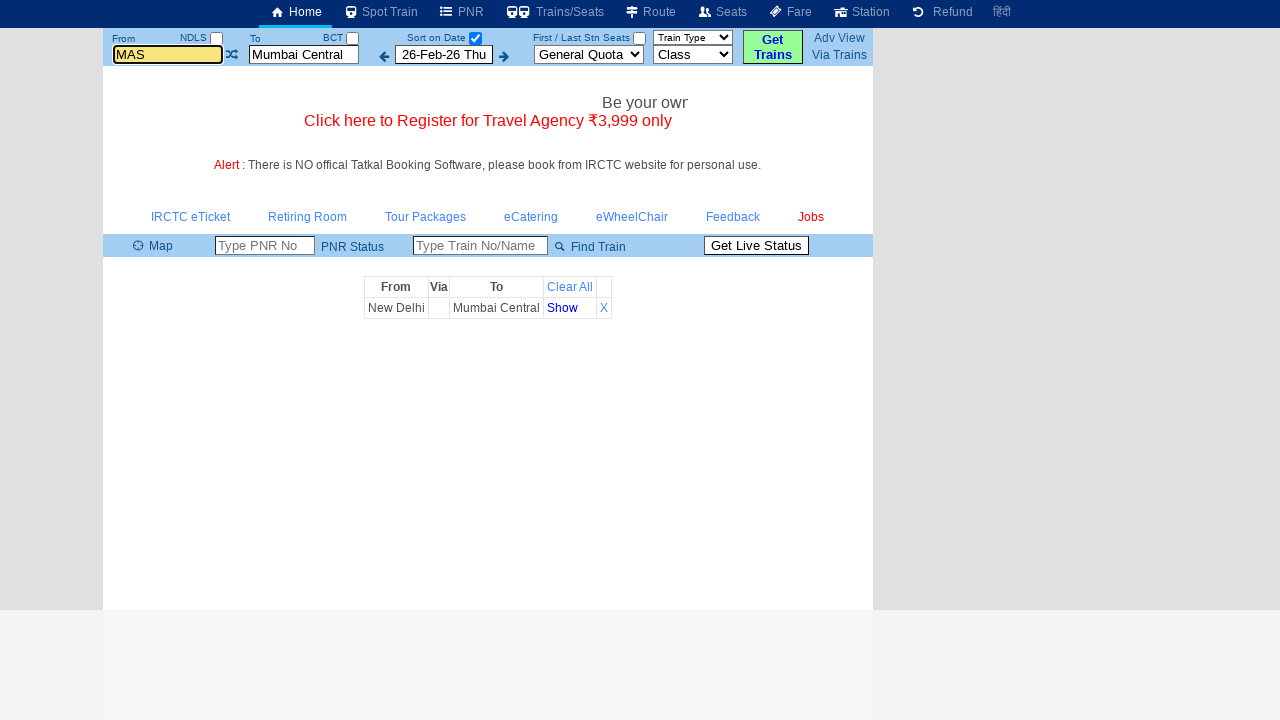

Cleared the 'To' station field on #txtStationTo
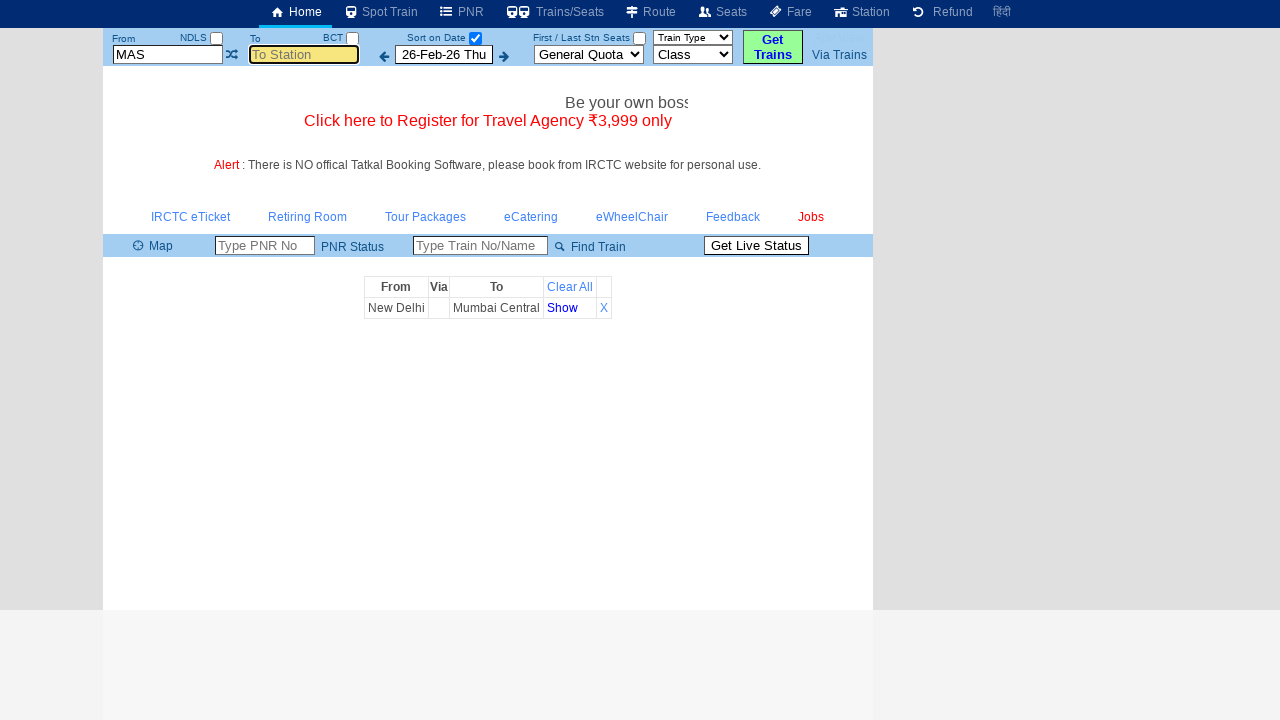

Filled 'To' station field with 'MDU' on #txtStationTo
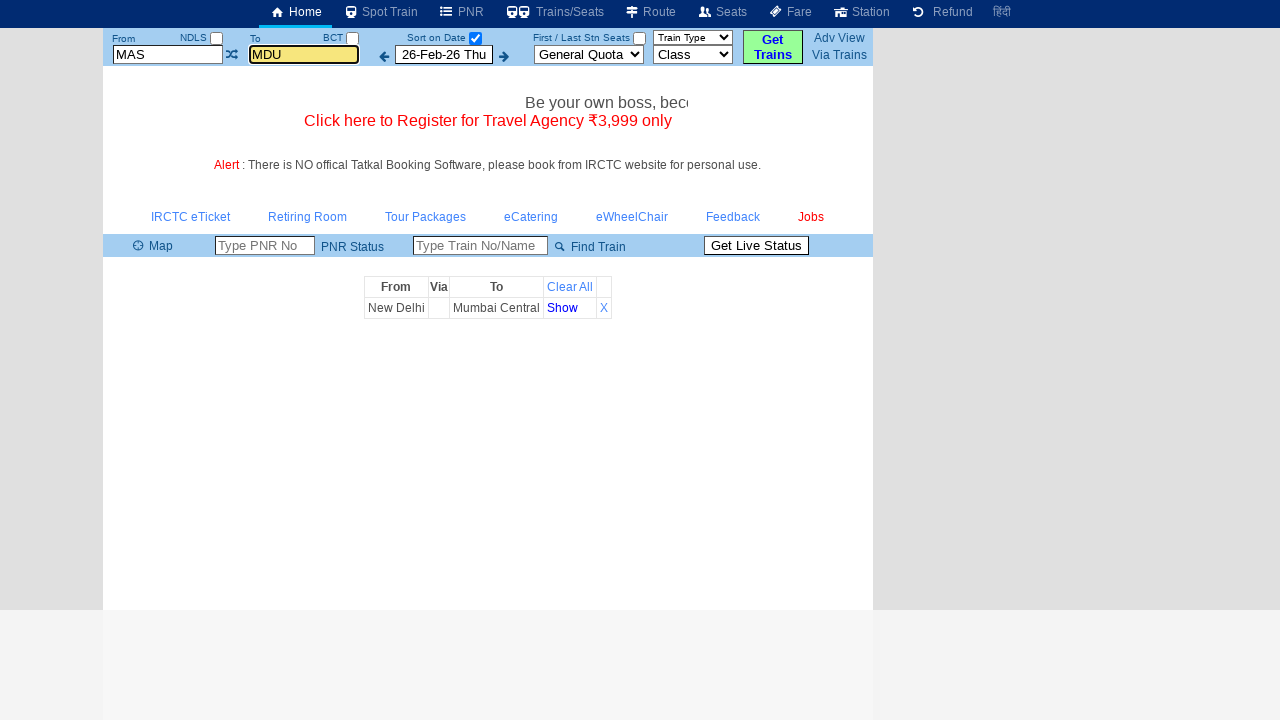

Unchecked the 'Sort on Date' checkbox at (475, 38) on input#chkSelectDateOnly
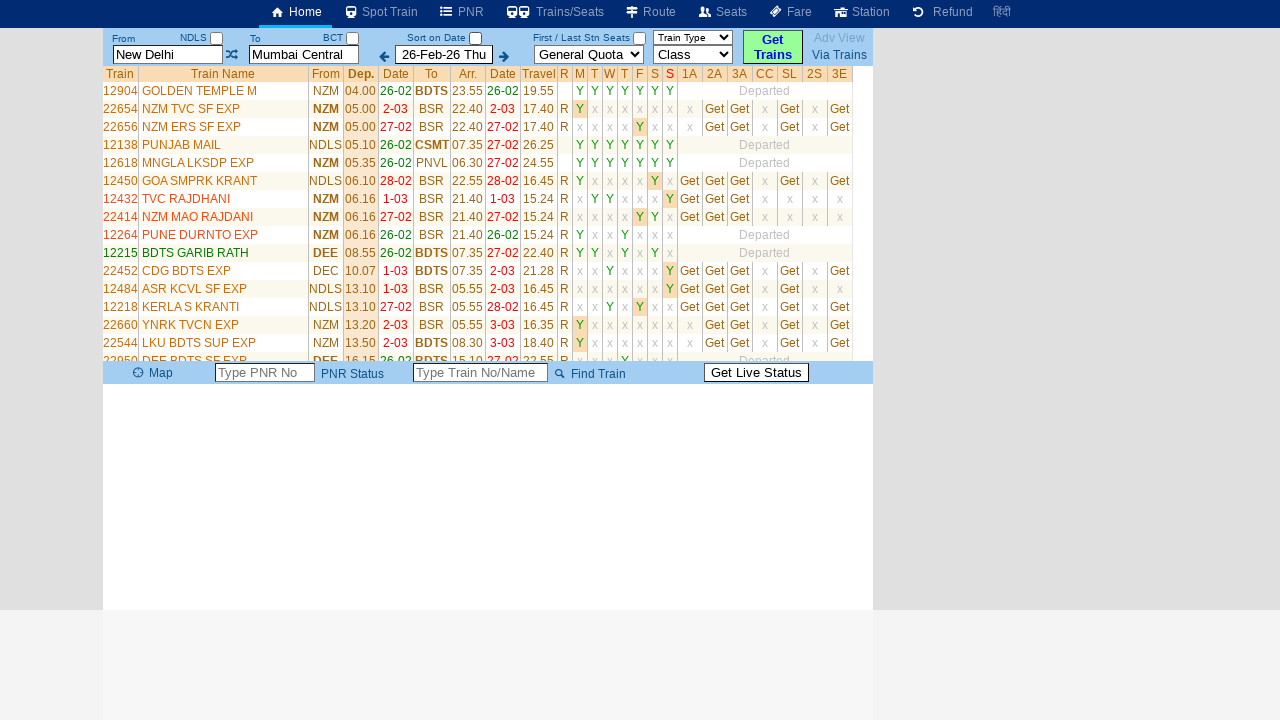

Waited 2000ms for train list to load
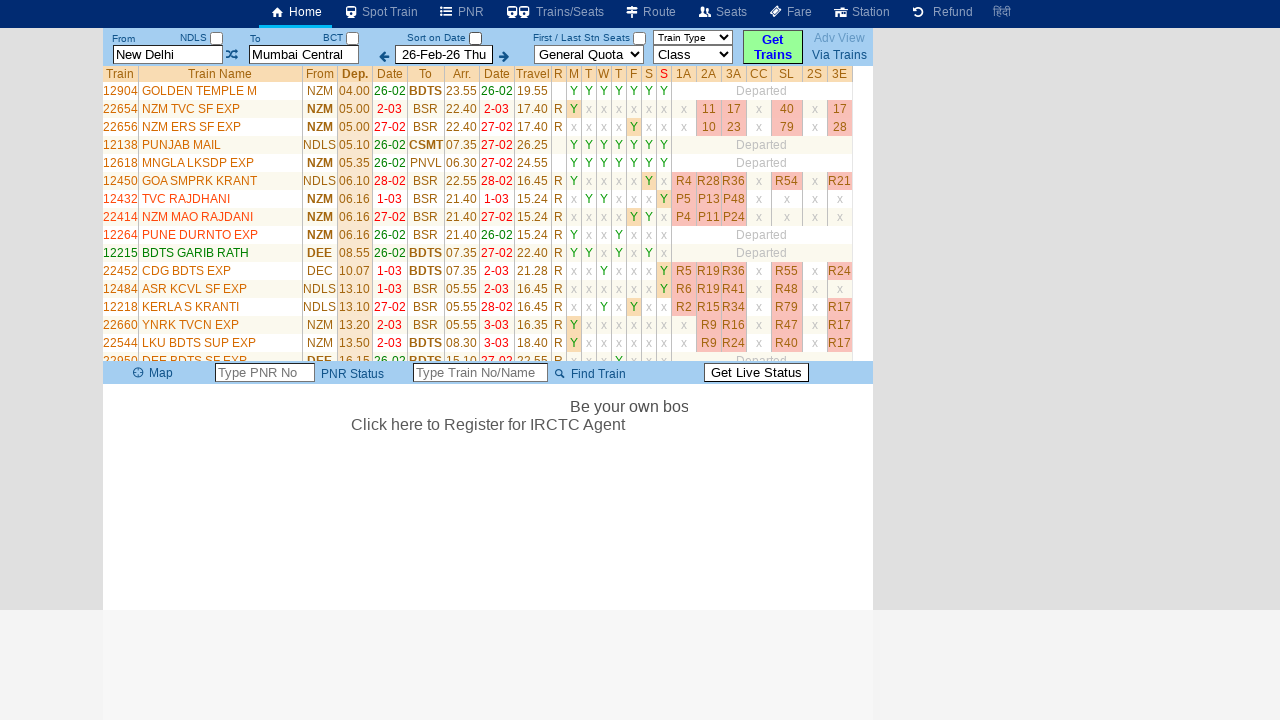

Verified train list table is present with rows
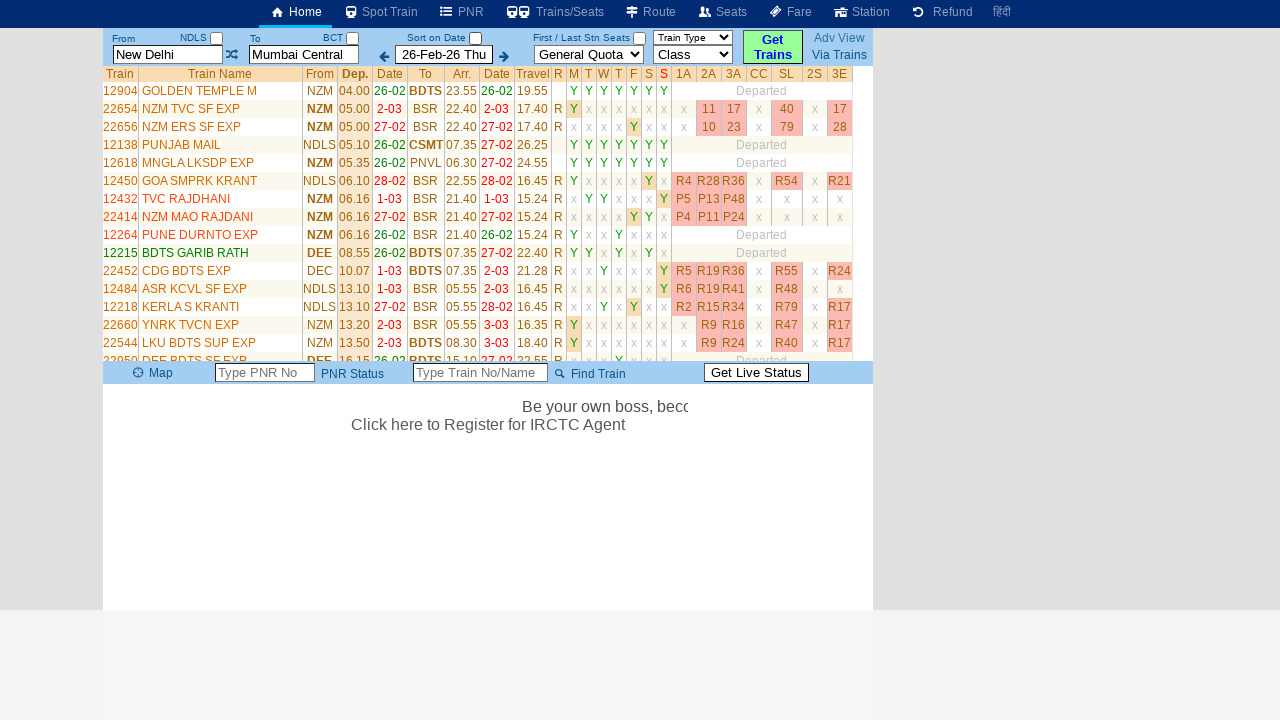

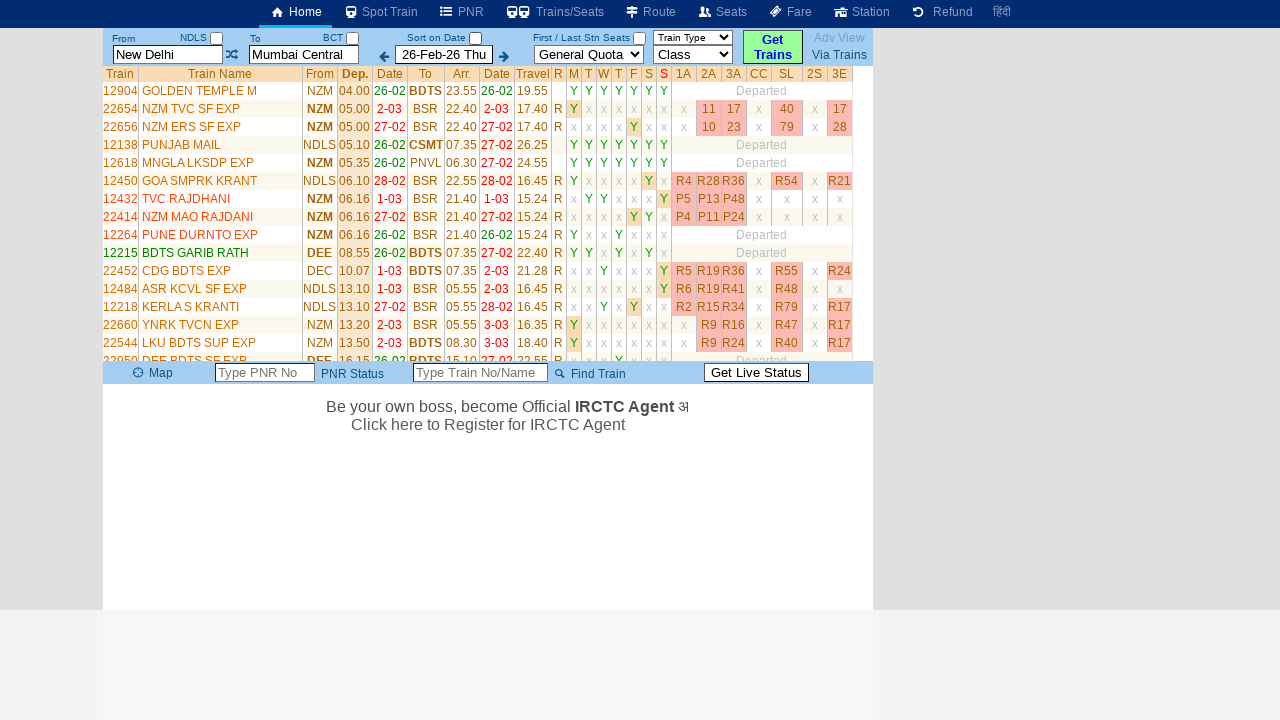